Navigates through nested frames to access content in the middle frame

Starting URL: https://the-internet.herokuapp.com/

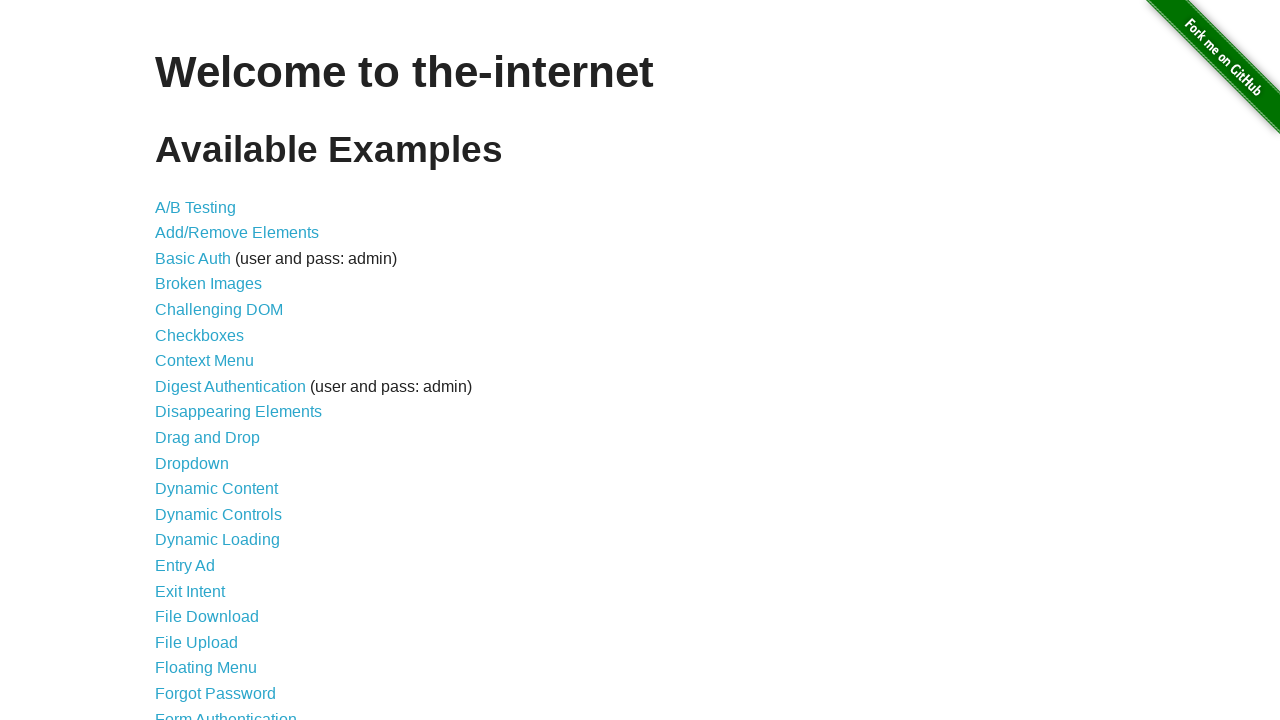

Navigated to the-internet.herokuapp.com homepage
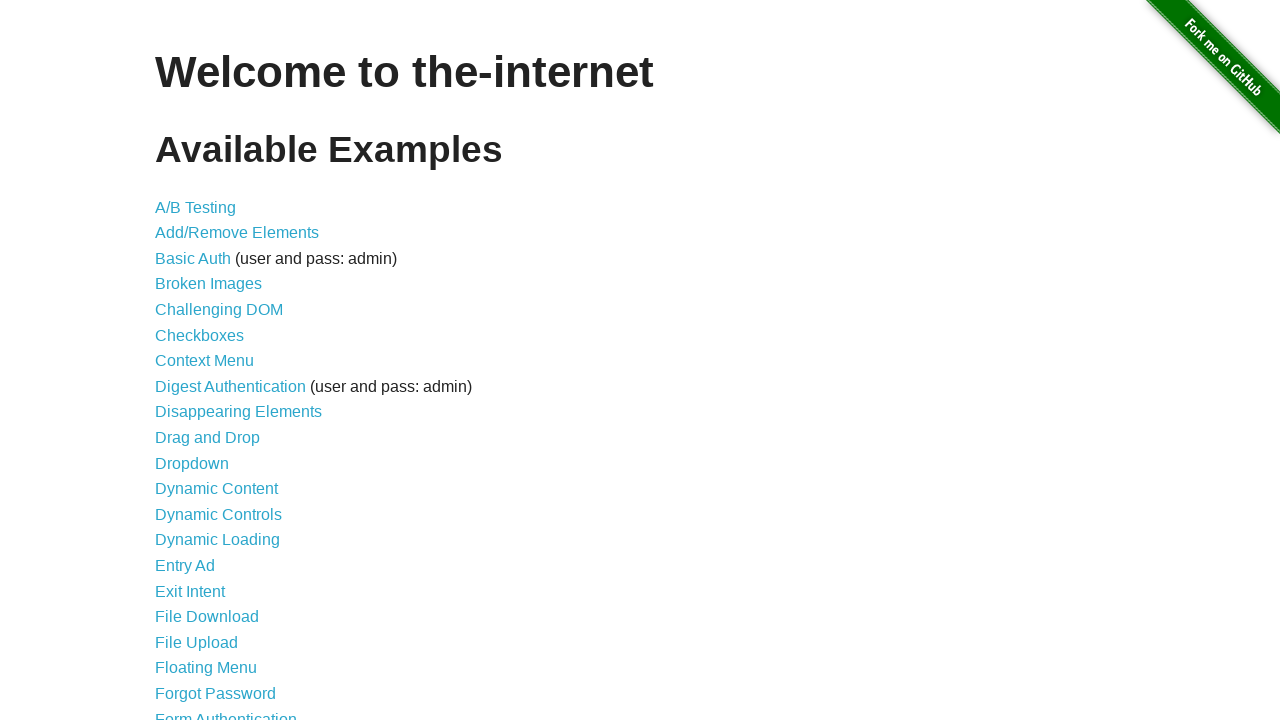

Clicked on Nested Frames link at (210, 395) on text=Nested Frames
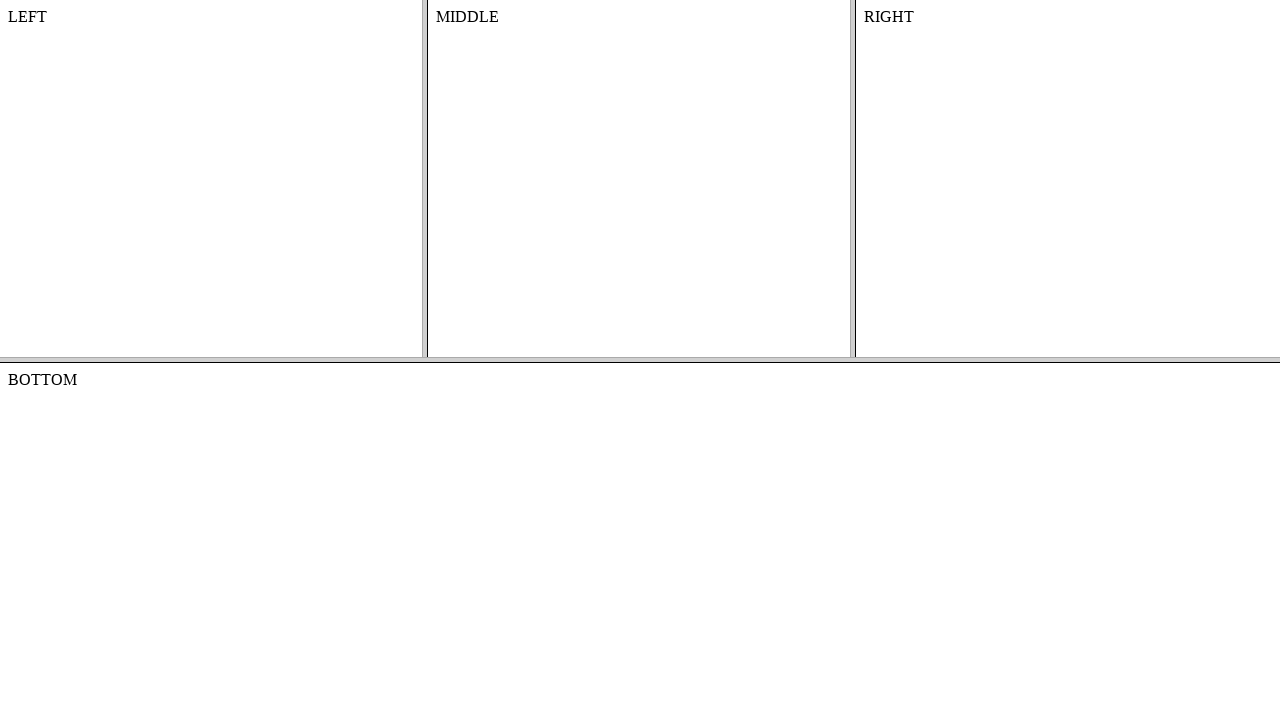

Navigated through nested frames (frame-top > frame-middle) and retrieved content from #content element
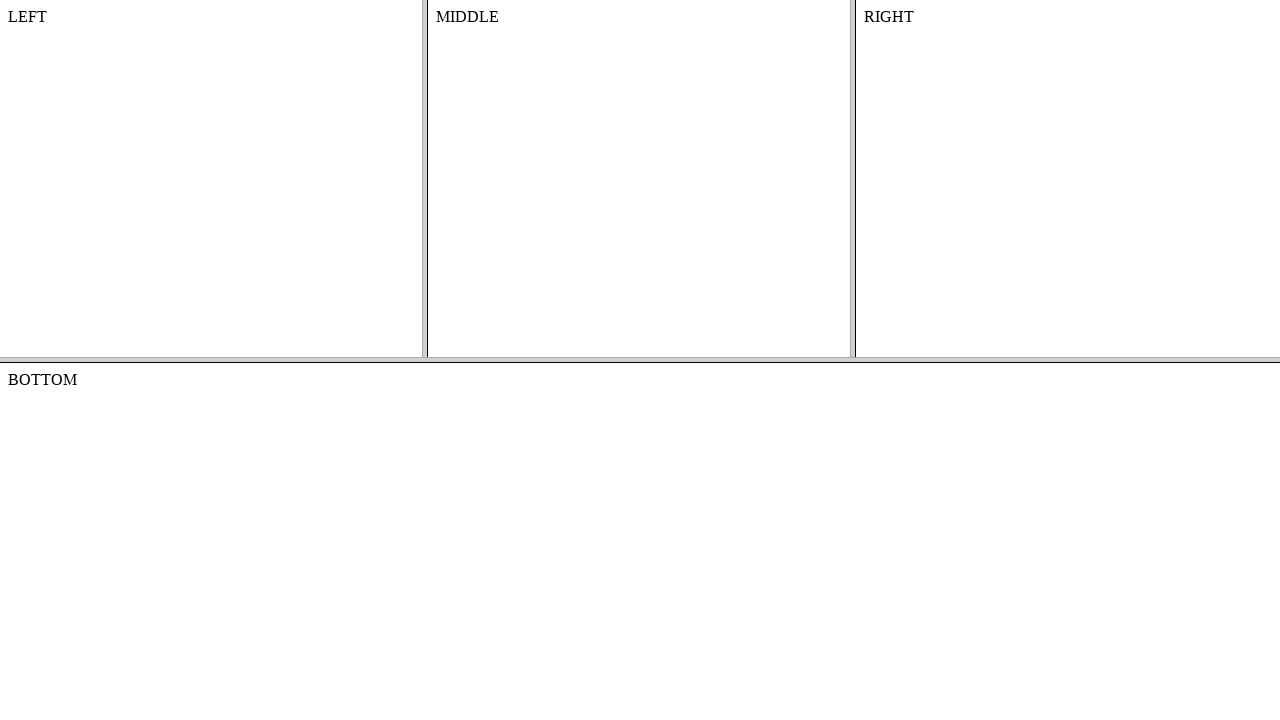

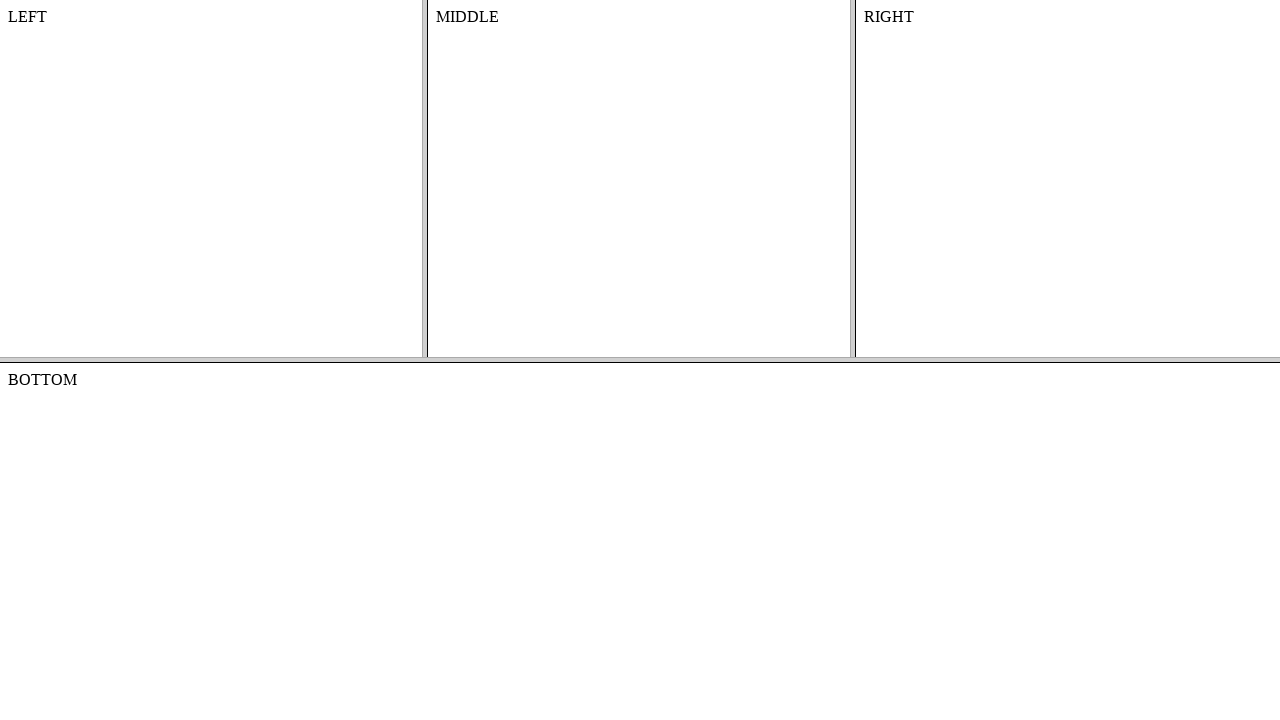